Tests the Automation Exercise e-commerce homepage by verifying the logo is displayed, checking the page title, then navigating to the Products page and verifying the discount image and "ALL PRODUCTS" text are displayed.

Starting URL: https://automationexercise.com/

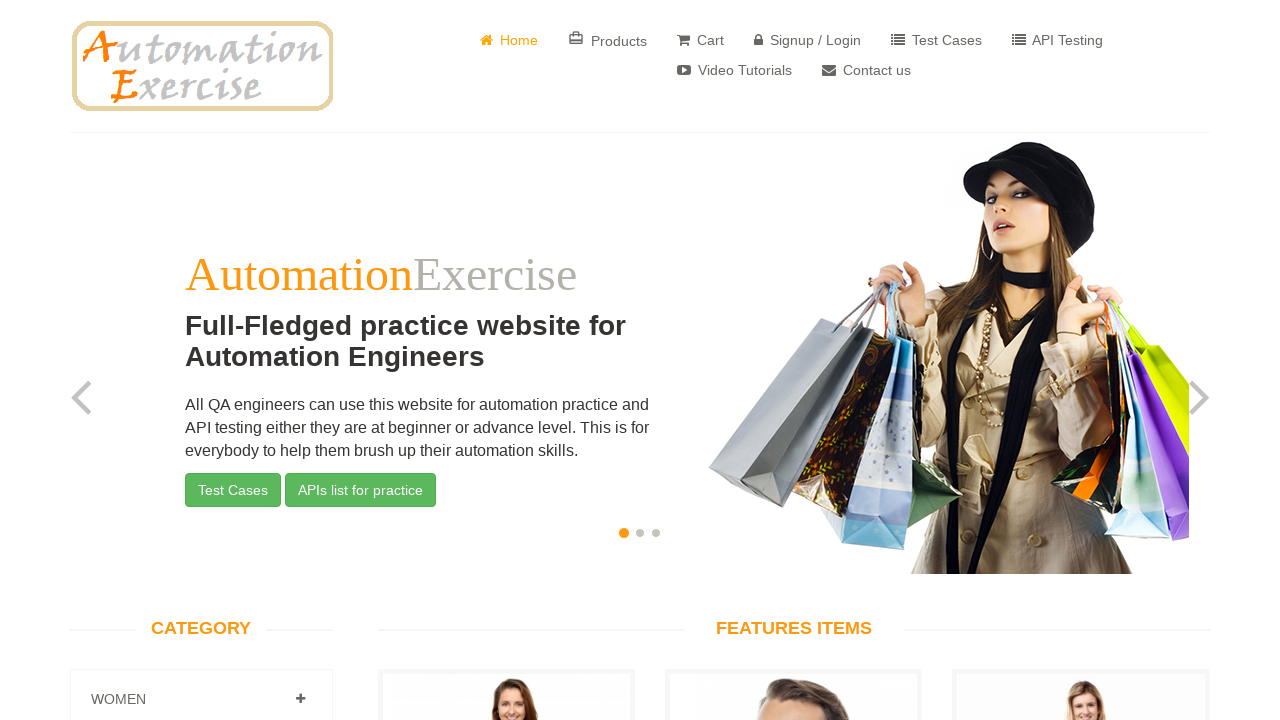

Located homepage logo element
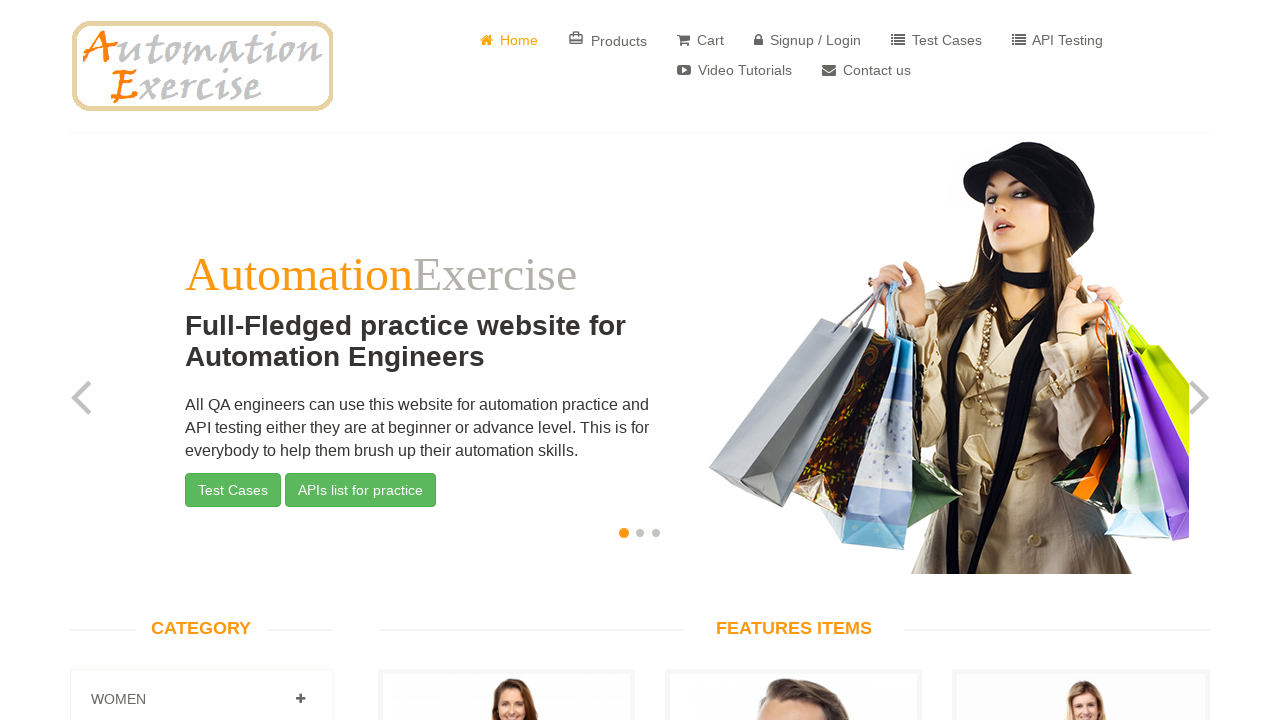

Verified homepage logo is displayed
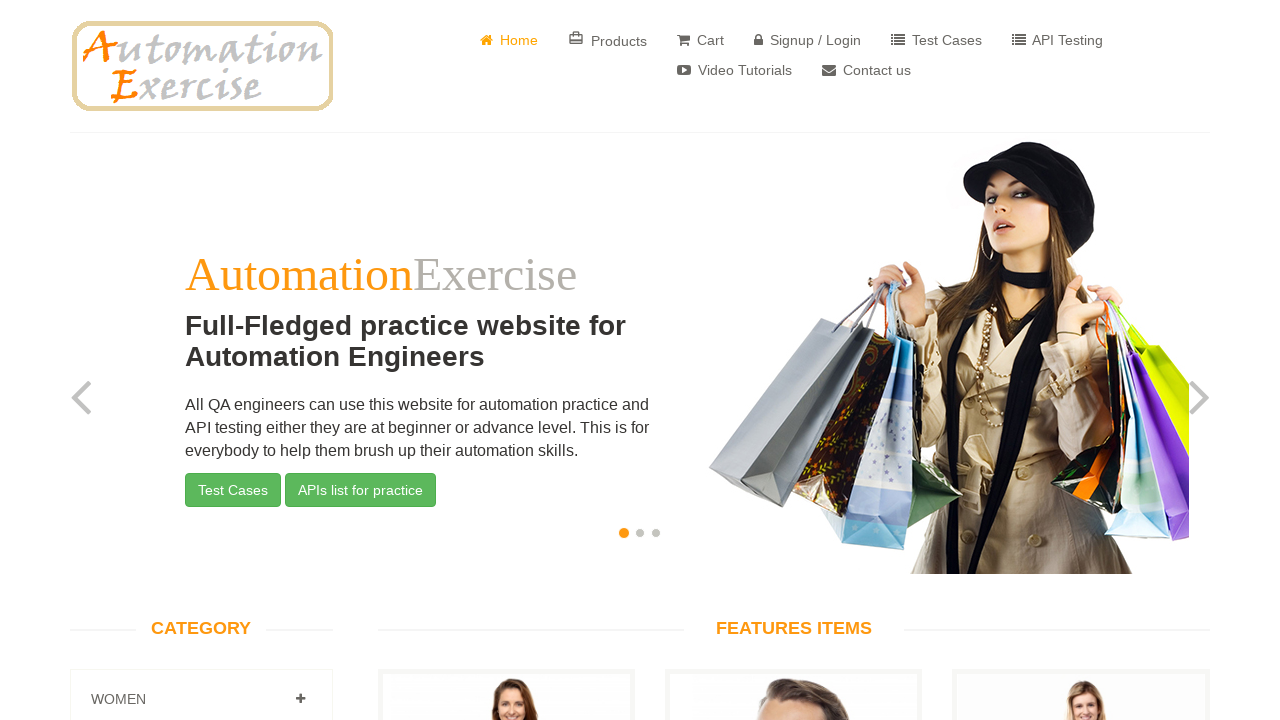

Verified page title is 'Automation Exercise'
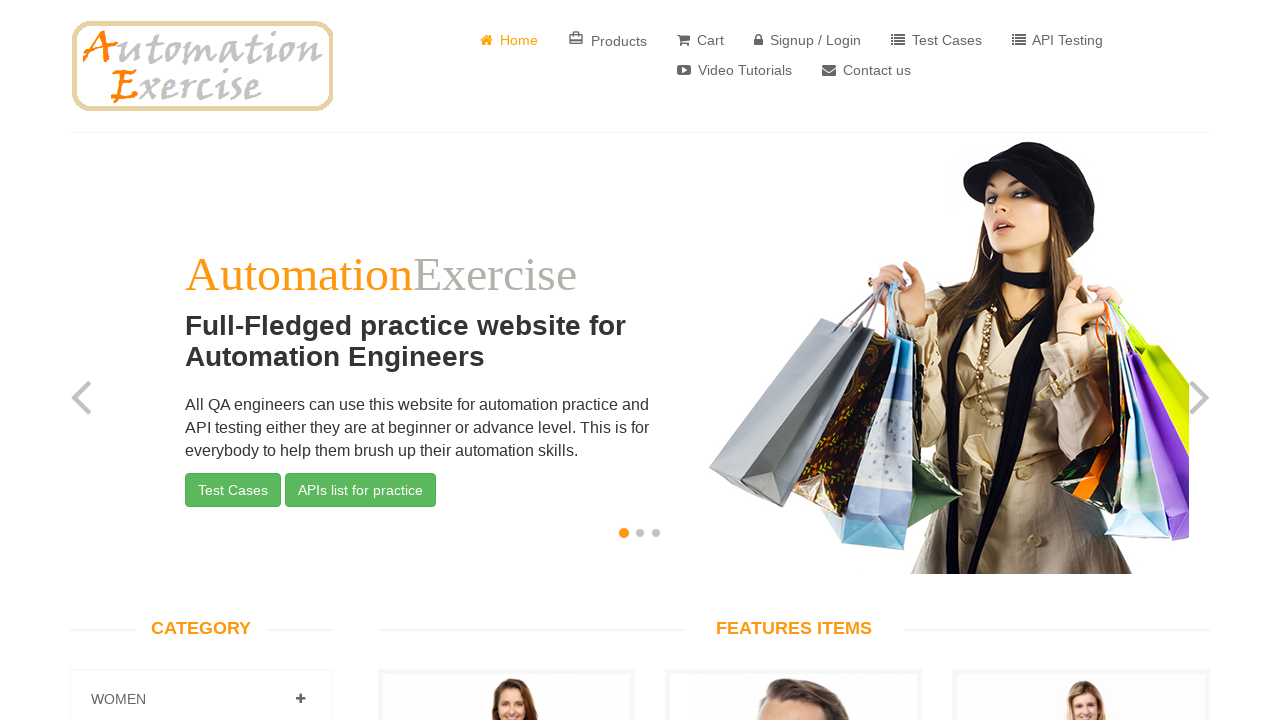

Clicked Products page link at (608, 40) on a[href='/products']
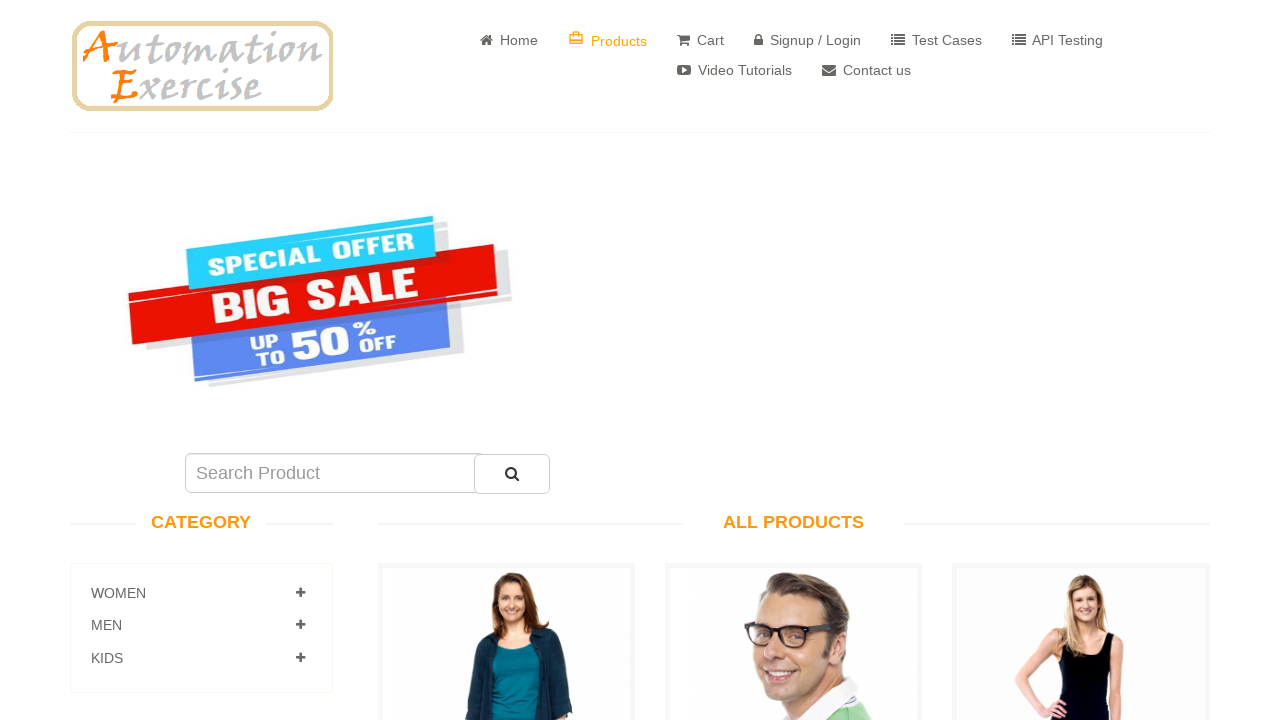

Located discount image element
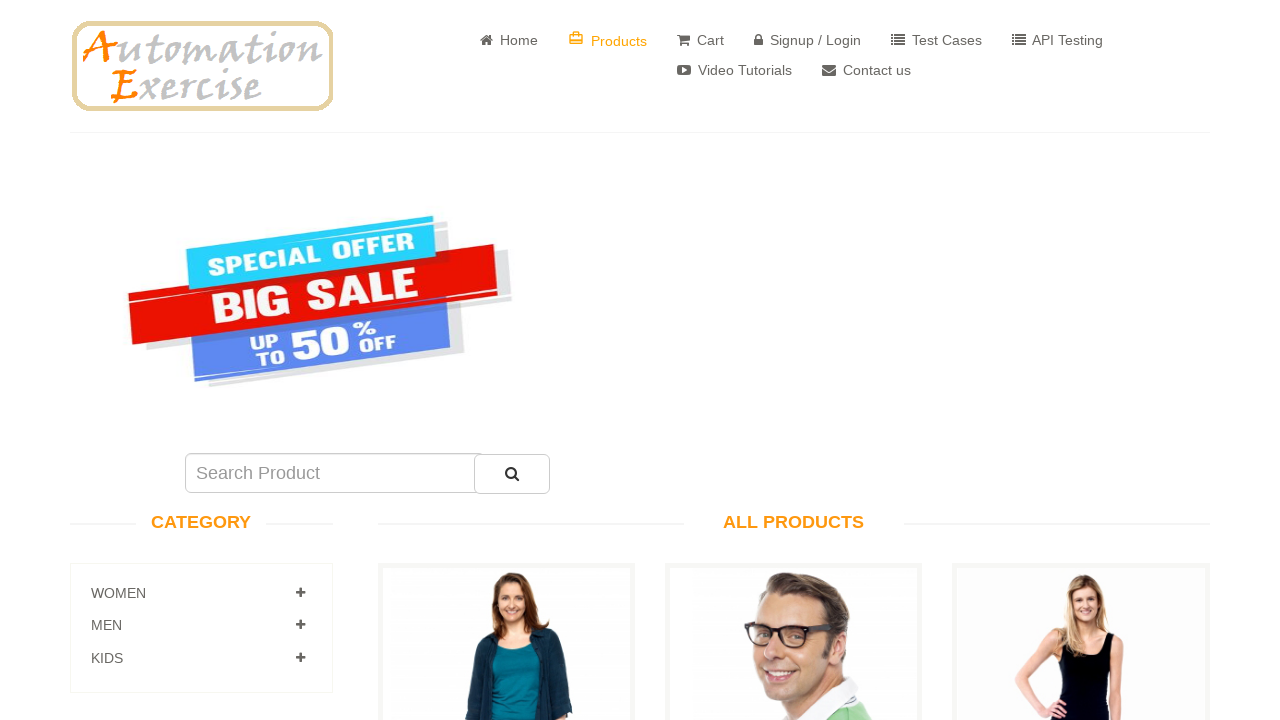

Verified discount image is displayed
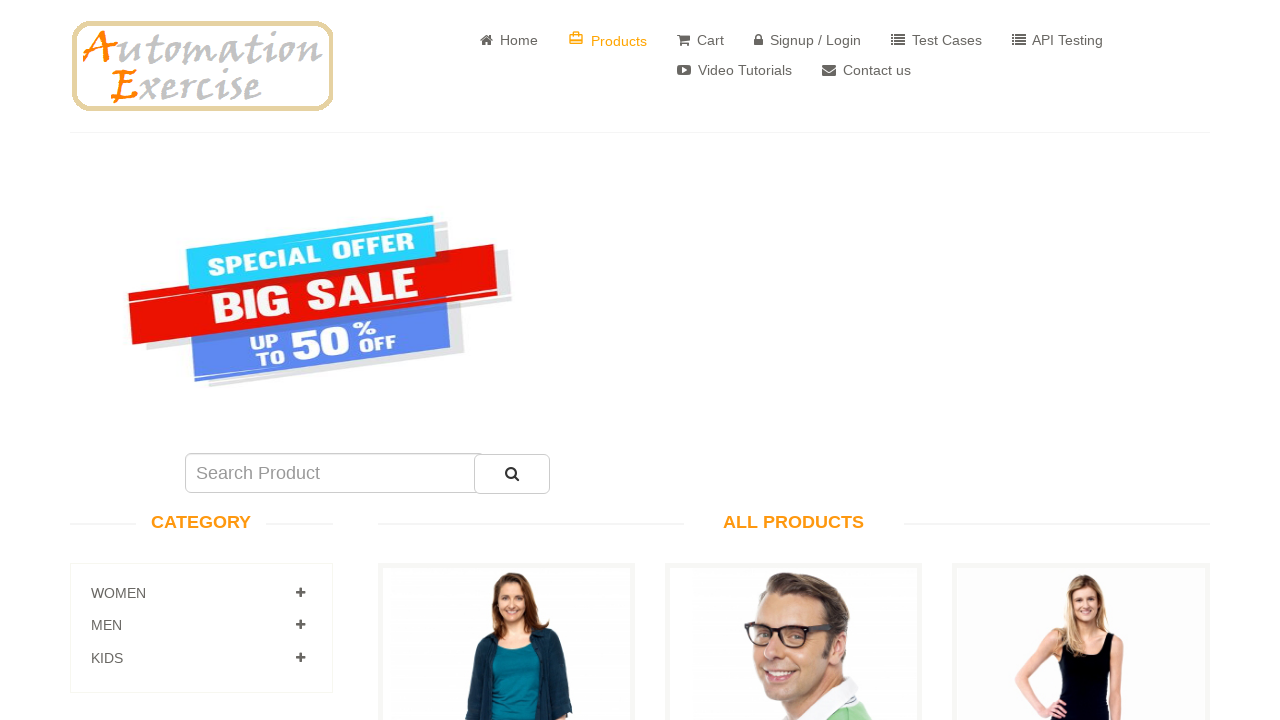

Located 'All Products' heading element
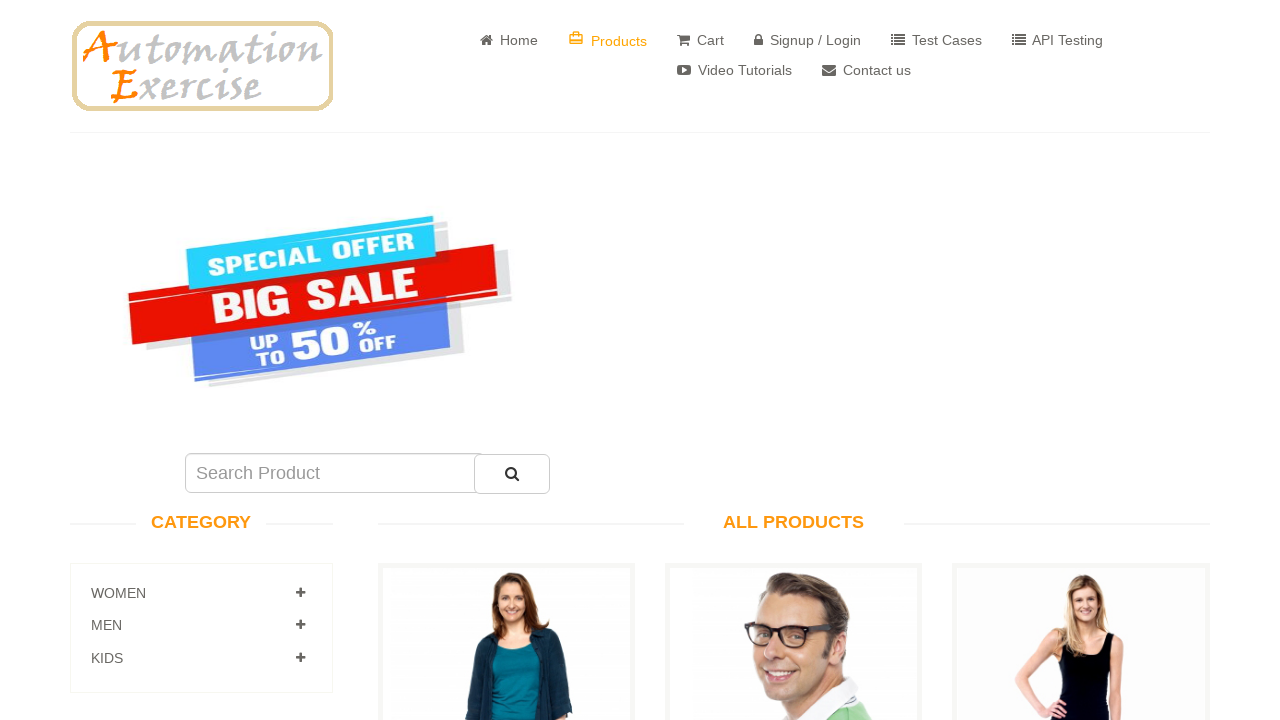

Verified 'All Products' text is displayed
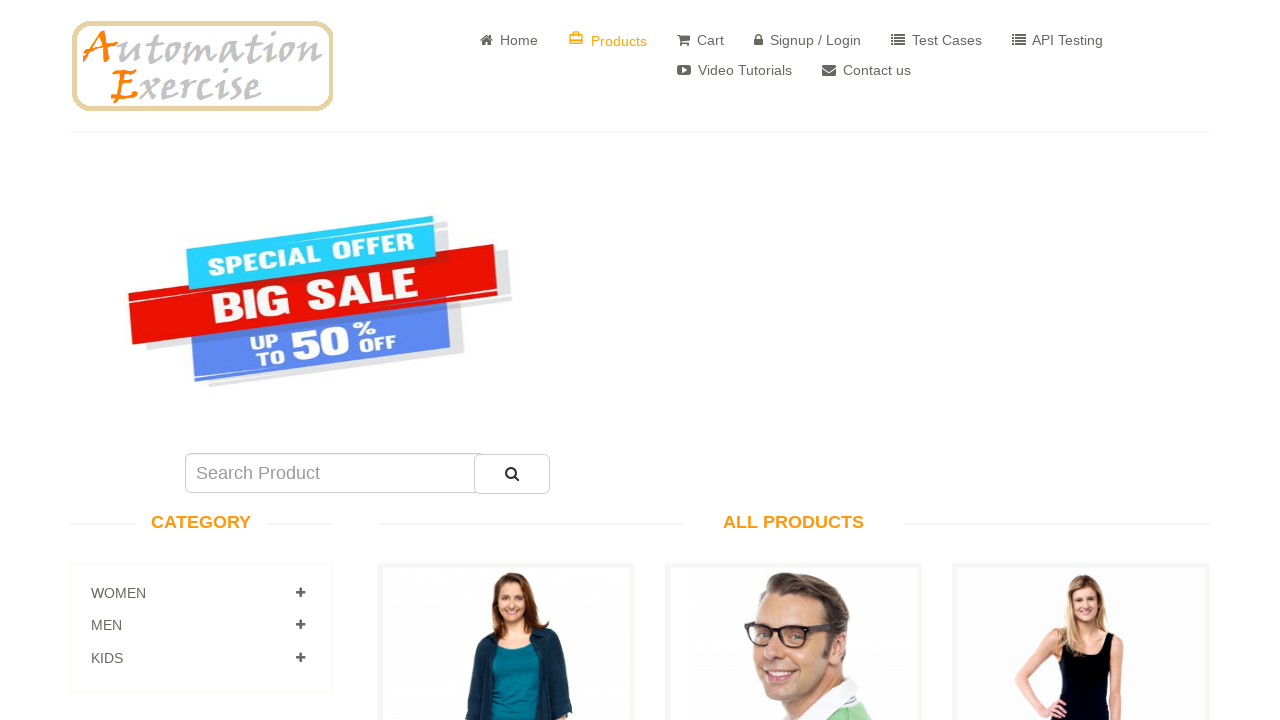

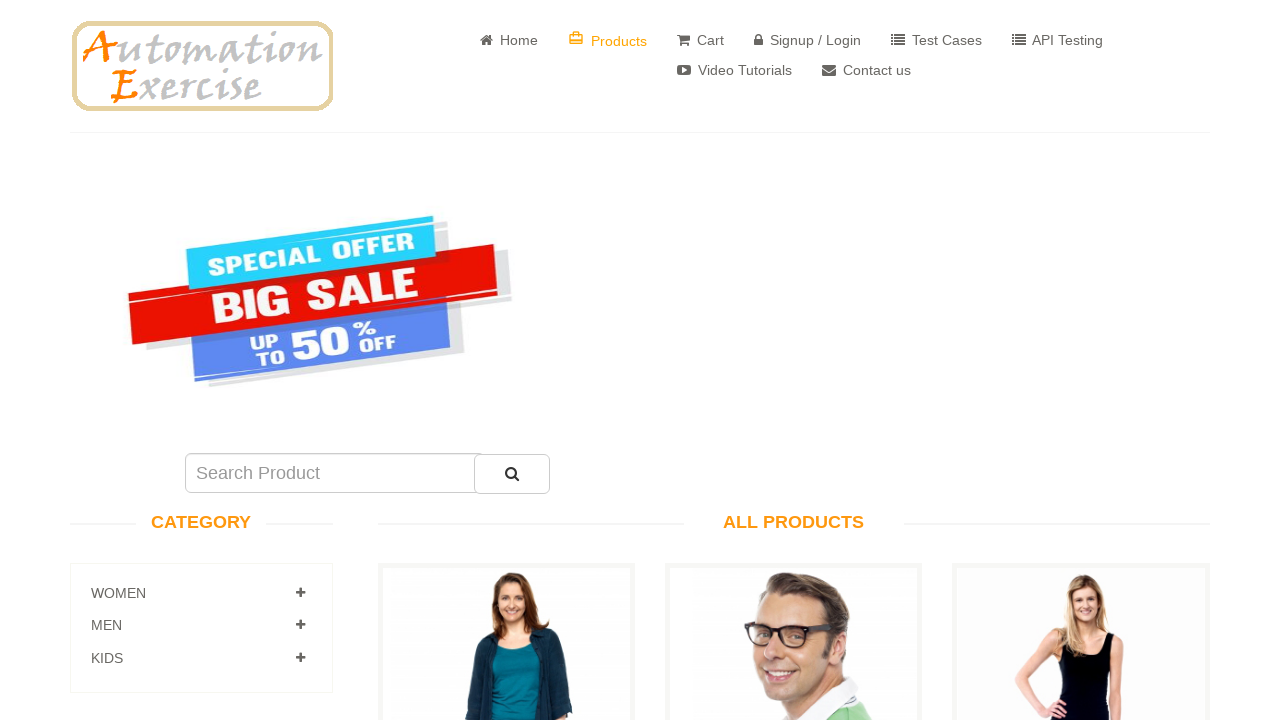